Tests drag and drop functionality on jQuery UI demo page by dragging an element and dropping it onto a target area

Starting URL: https://jqueryui.com/droppable

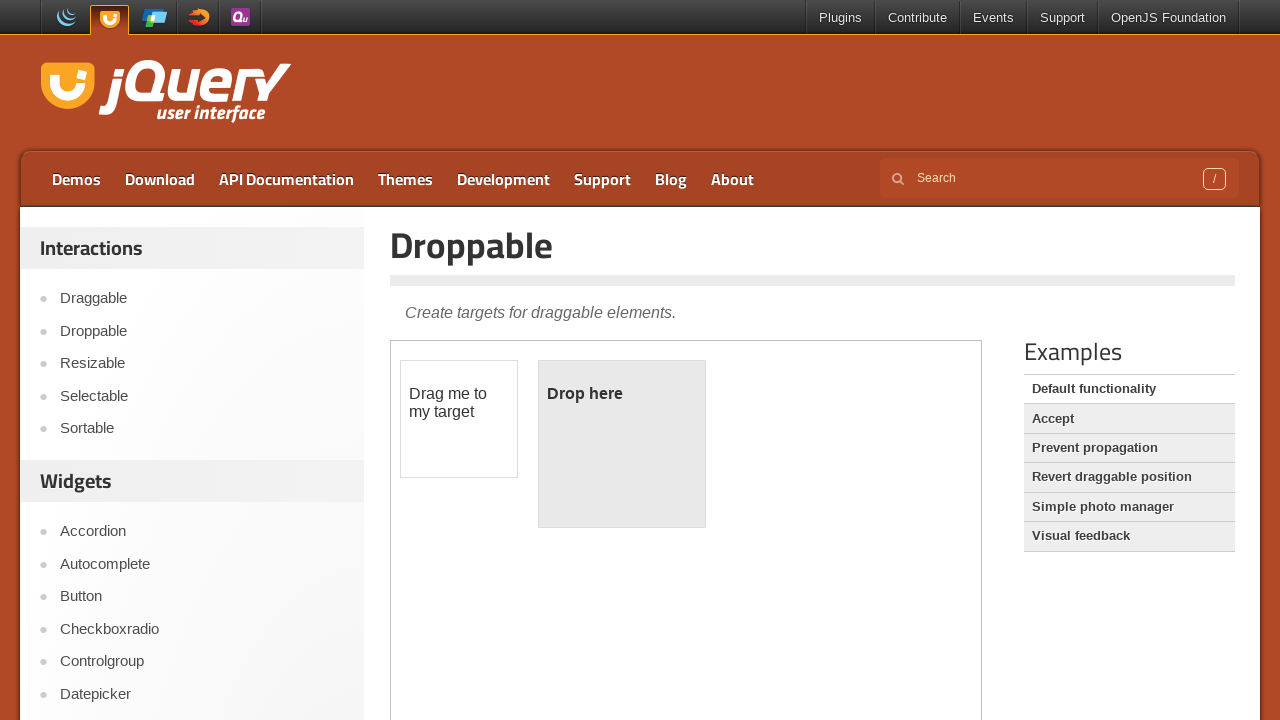

Verified page title is 'Droppable | jQuery UI'
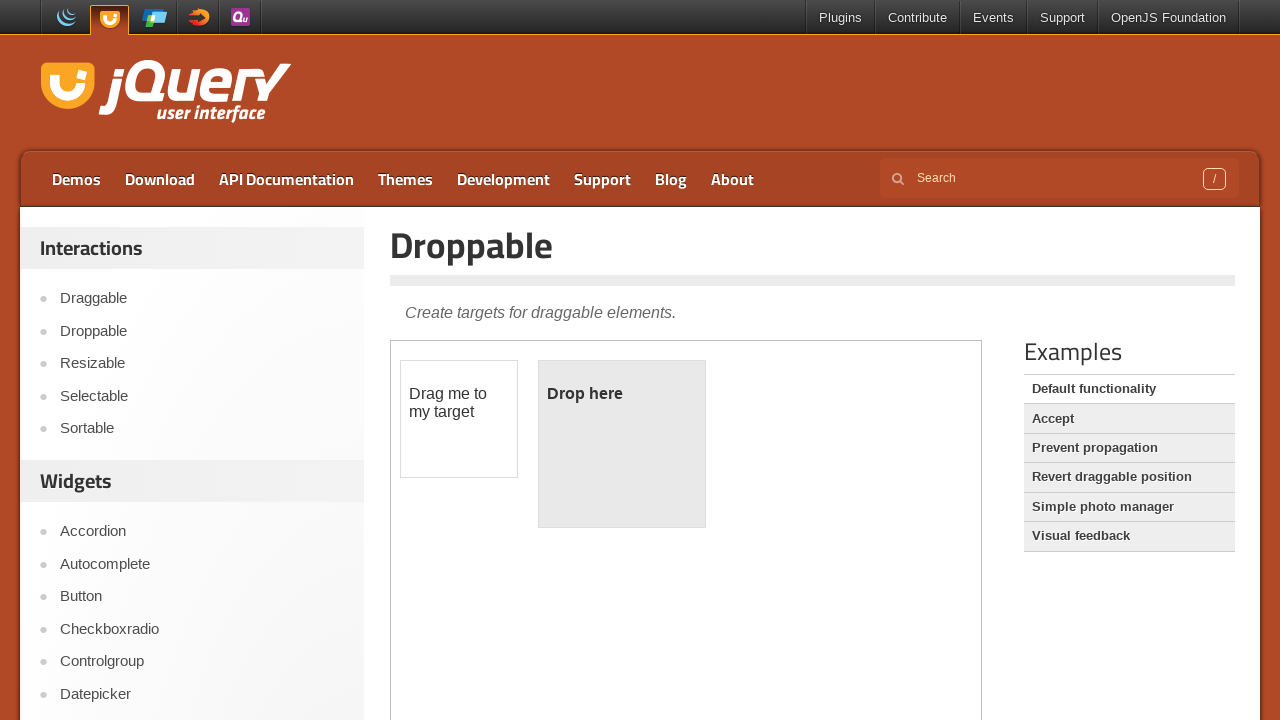

Located iframe containing drag and drop demo
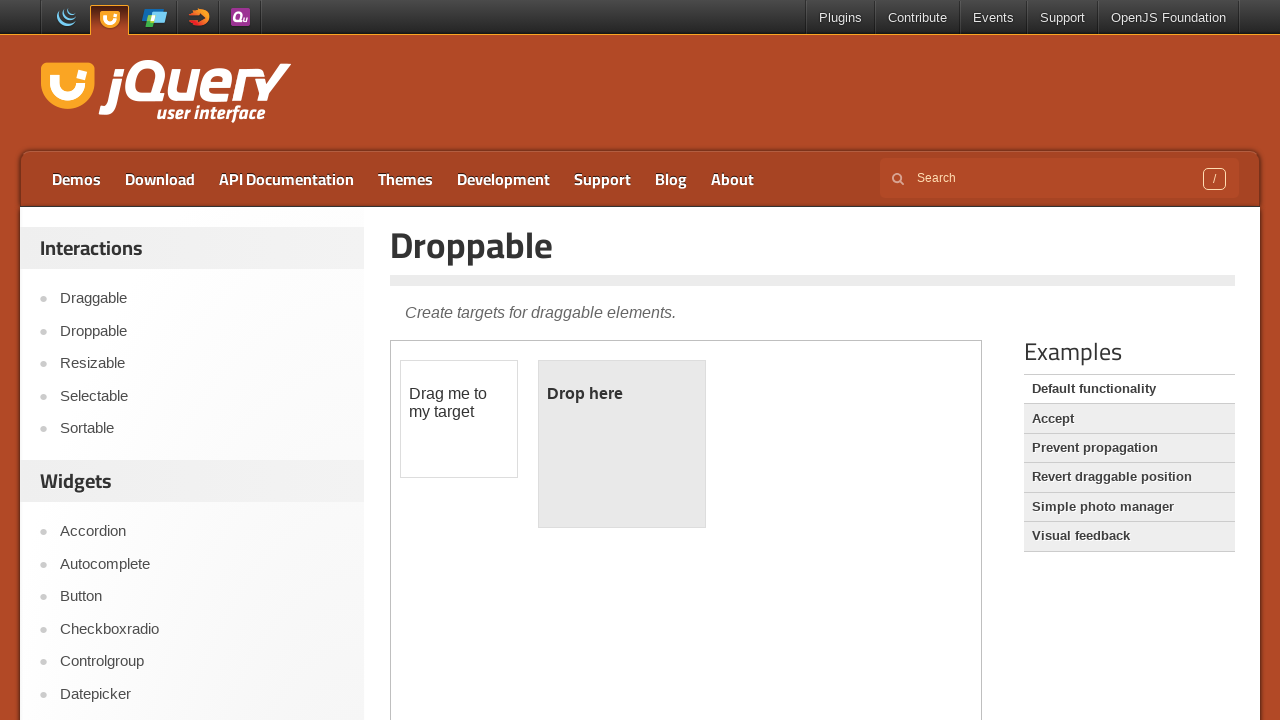

Located draggable element
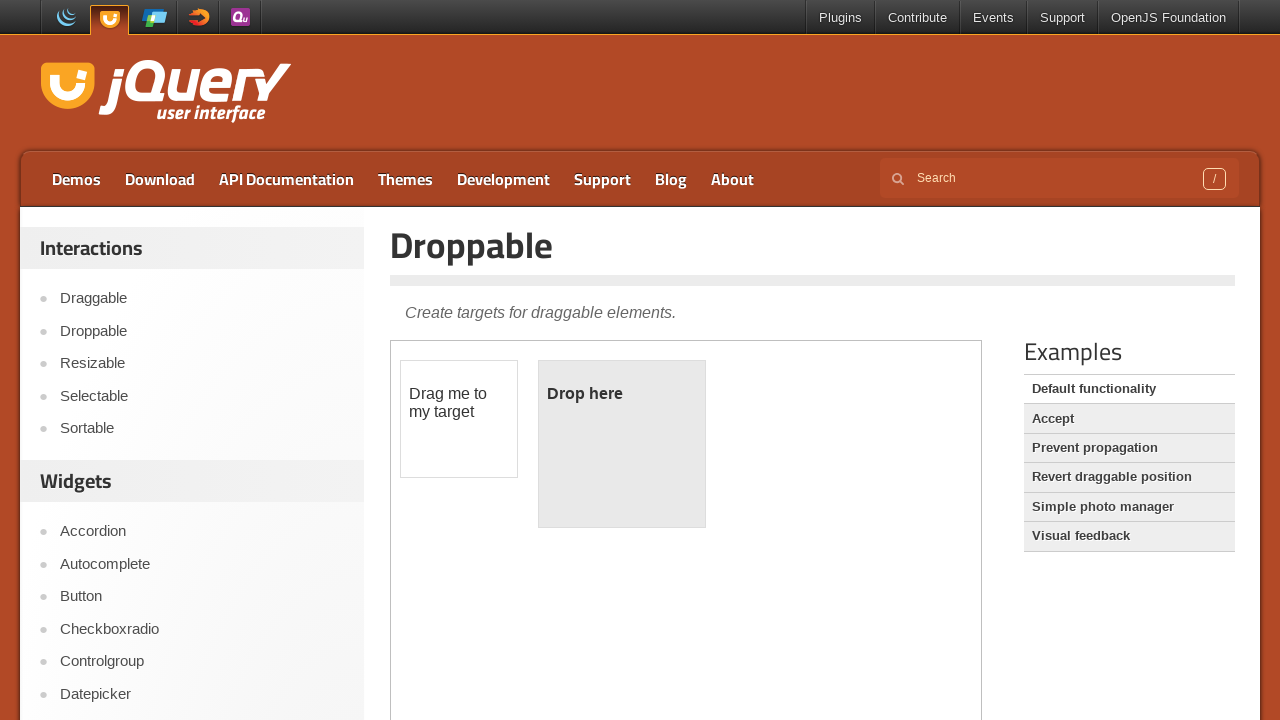

Located droppable target area
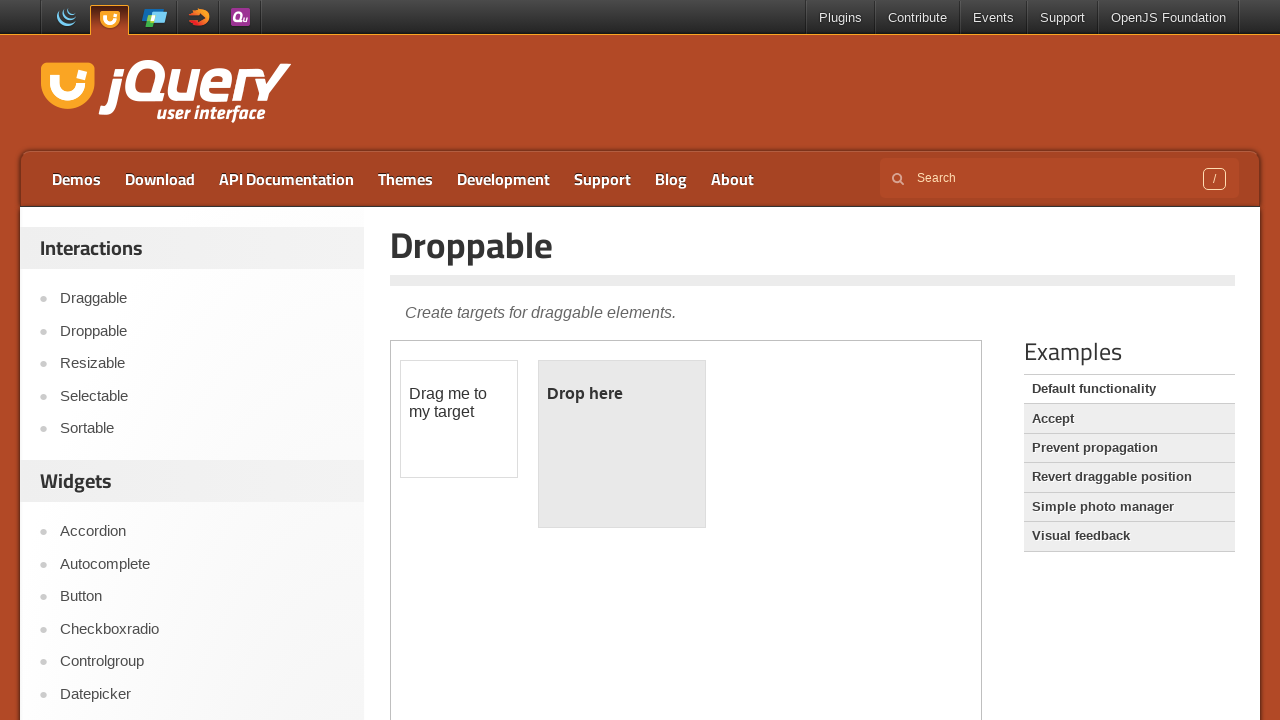

Dragged element and dropped it onto target area at (622, 444)
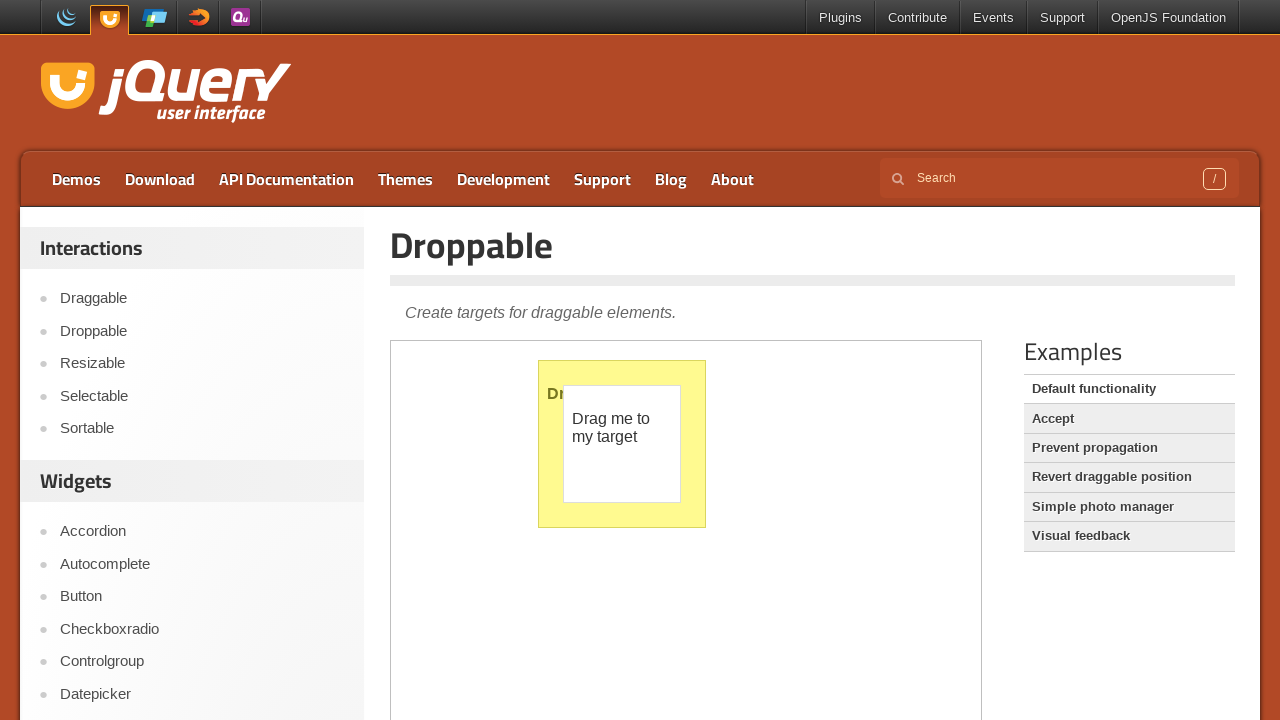

Waited 3 seconds to observe drag and drop result
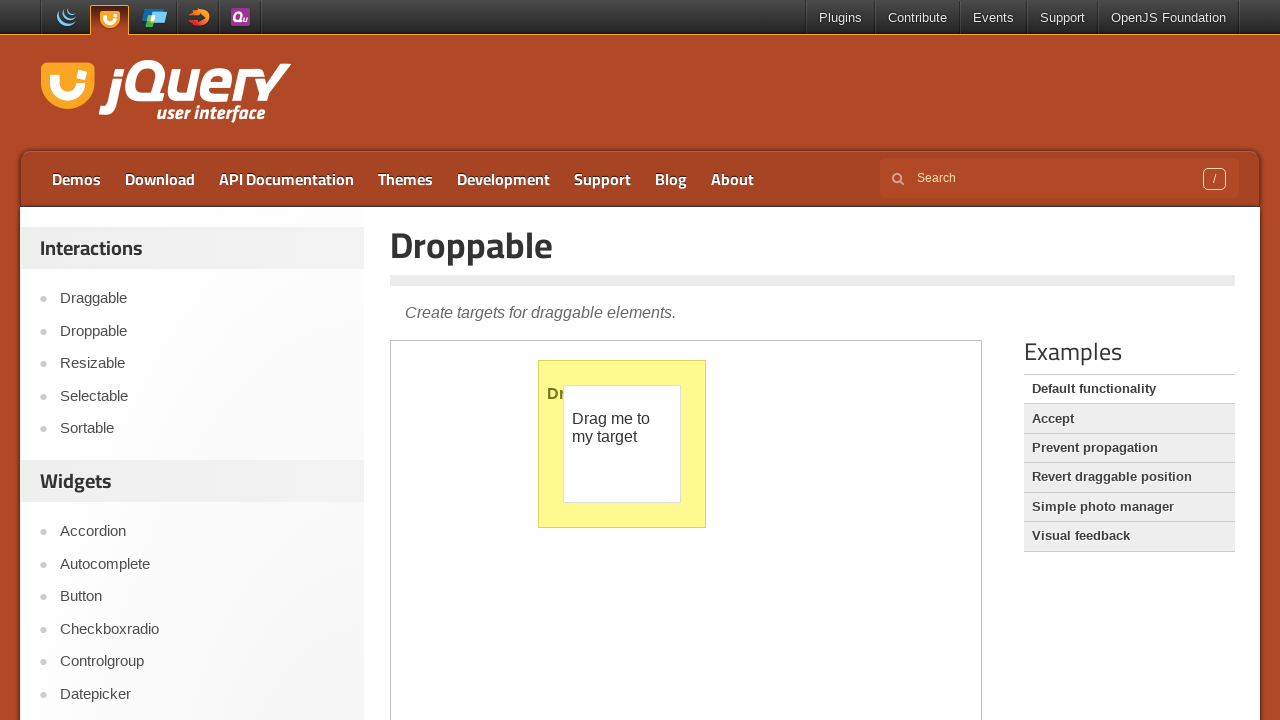

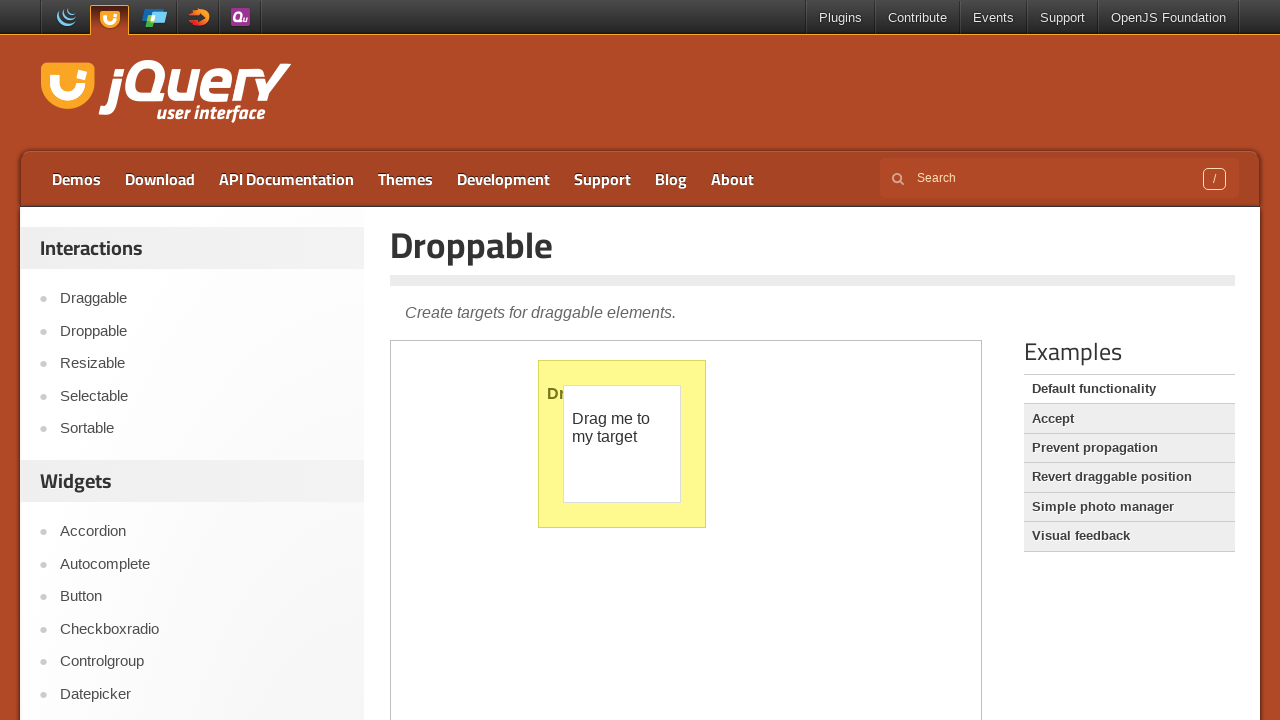